Tests search functionality by clicking the search button, entering a query, and verifying search results contain expected text.

Starting URL: https://en.ehu.lt/

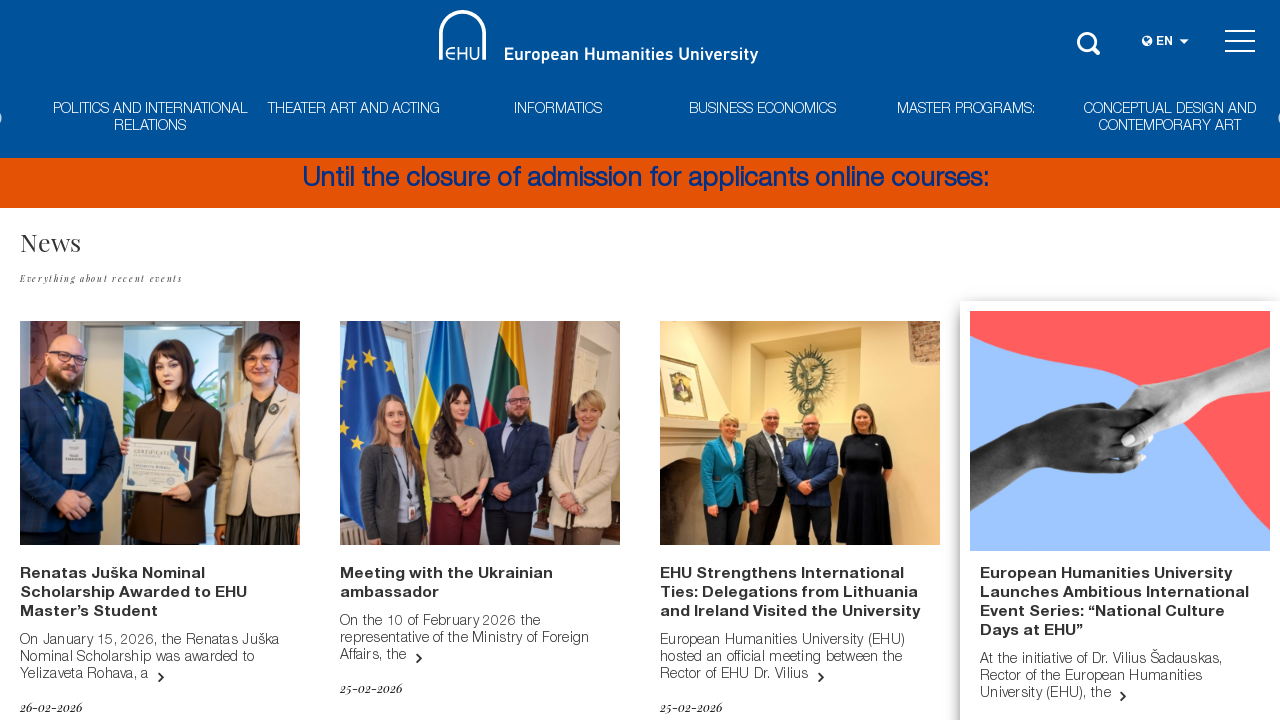

Clicked search button to open search input at (1090, 40) on [class*='search'], button[aria-label*='Search'], .search-toggle, [data-action='s
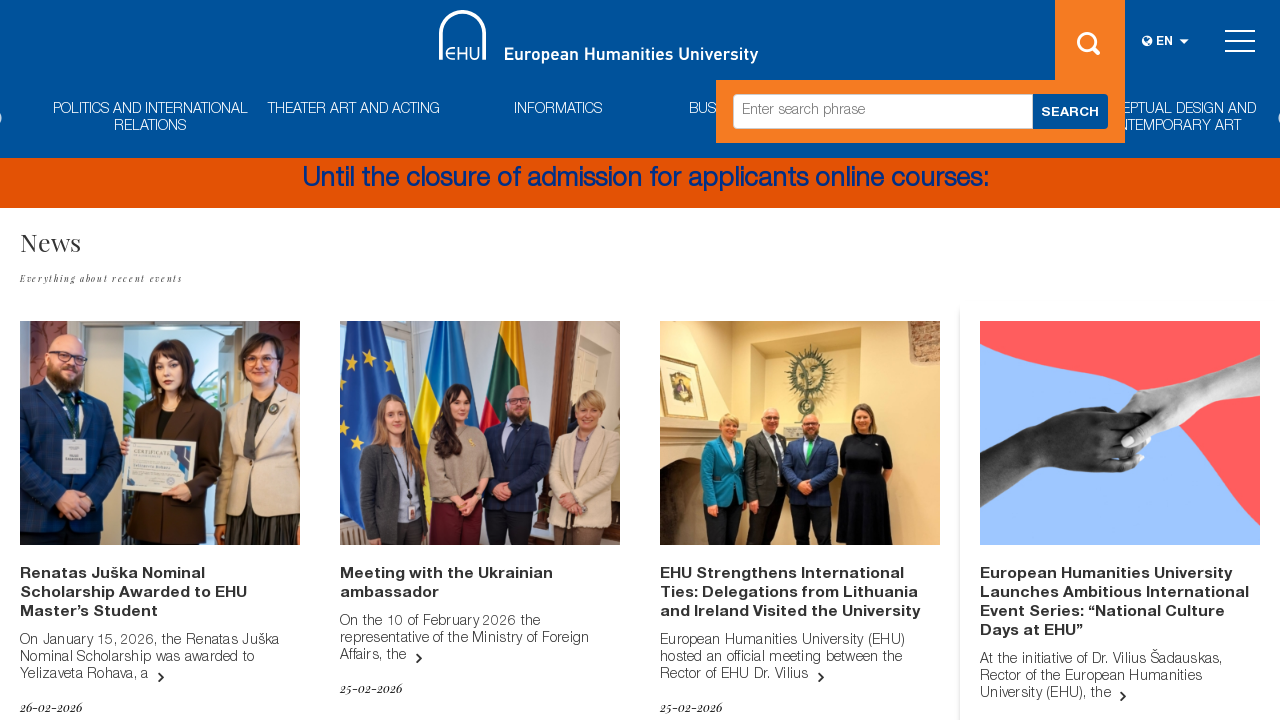

Entered search query 'study programs' on input[type='search'], input[name='s'], .search-field
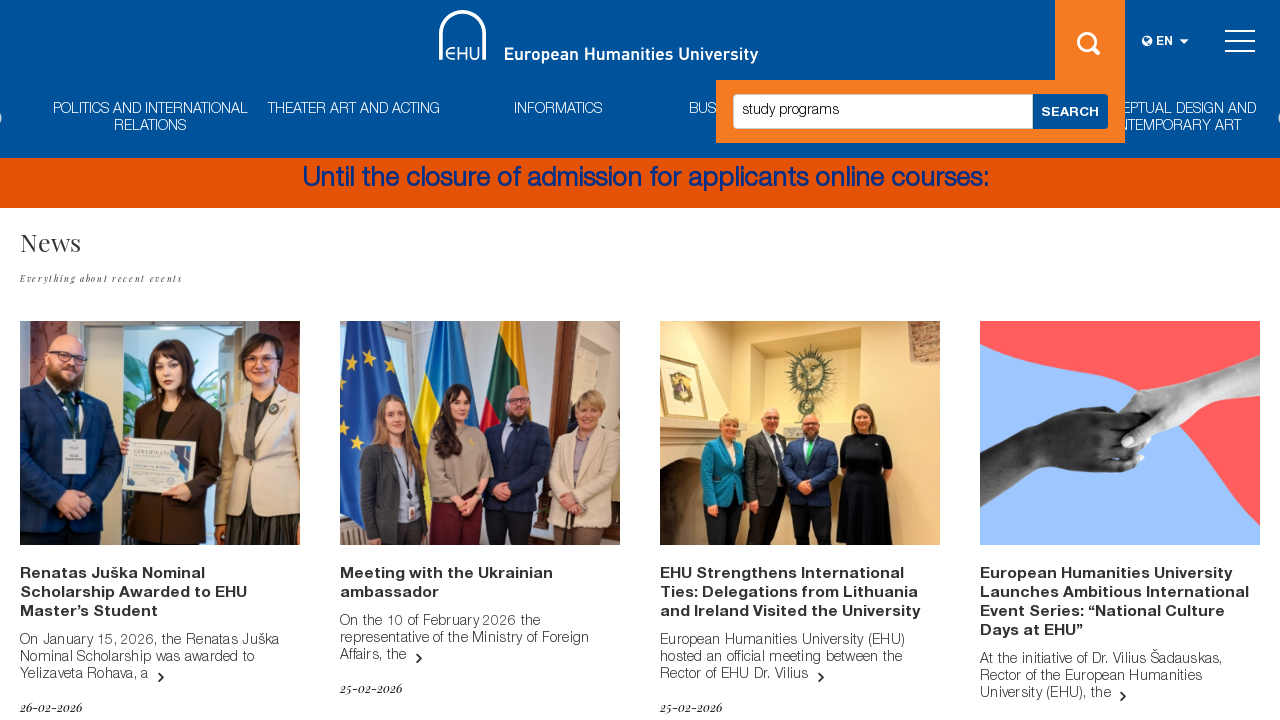

Pressed Enter to submit search
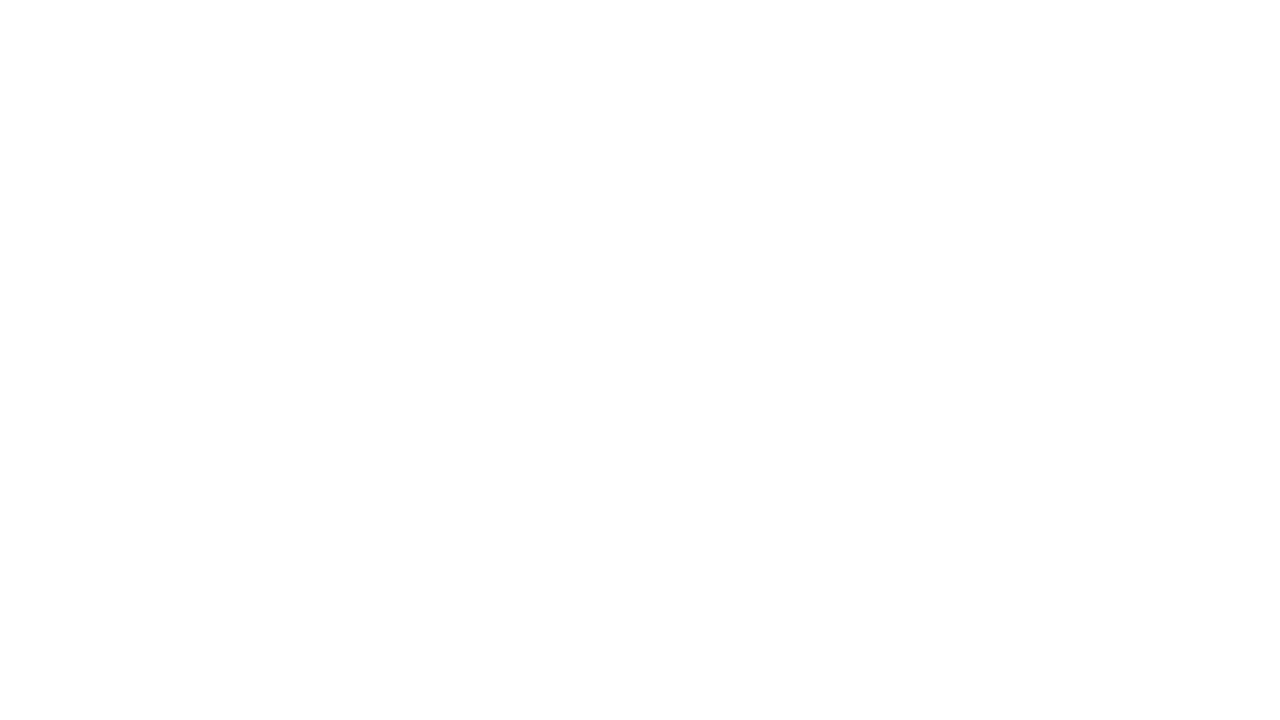

Search results page loaded with URL containing 's=study+programs'
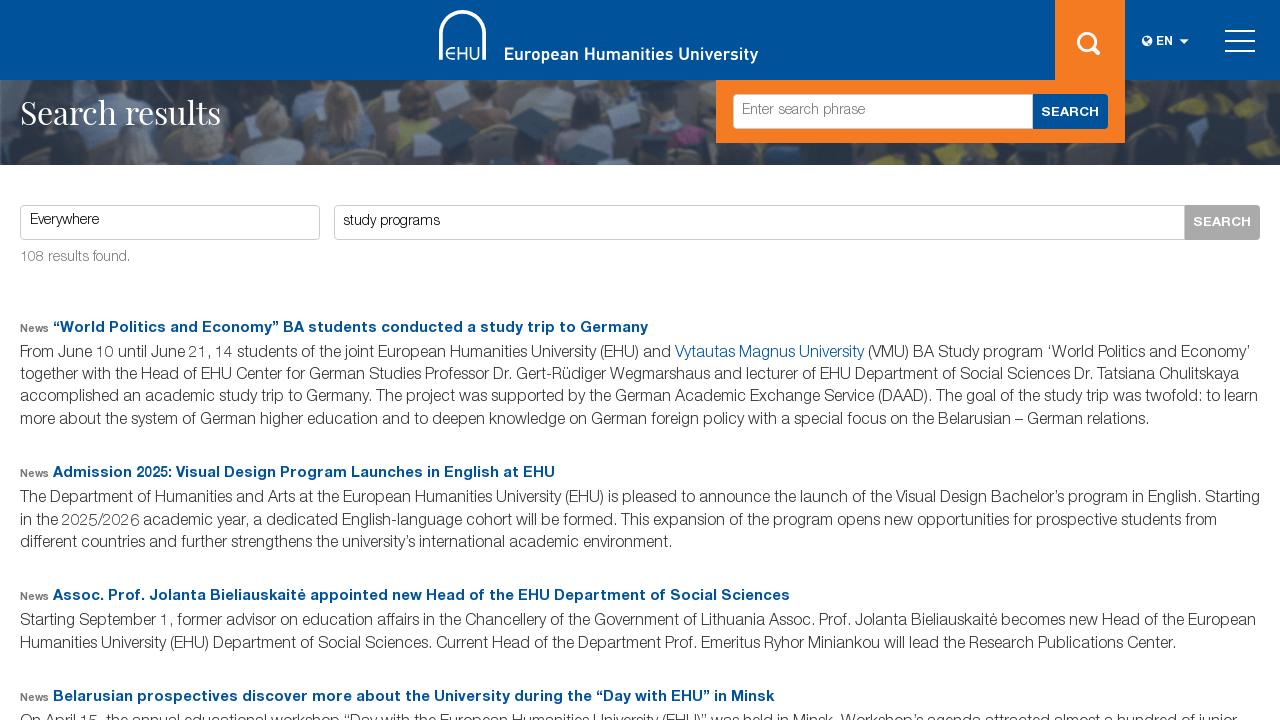

Verified search results contain 'study program' text
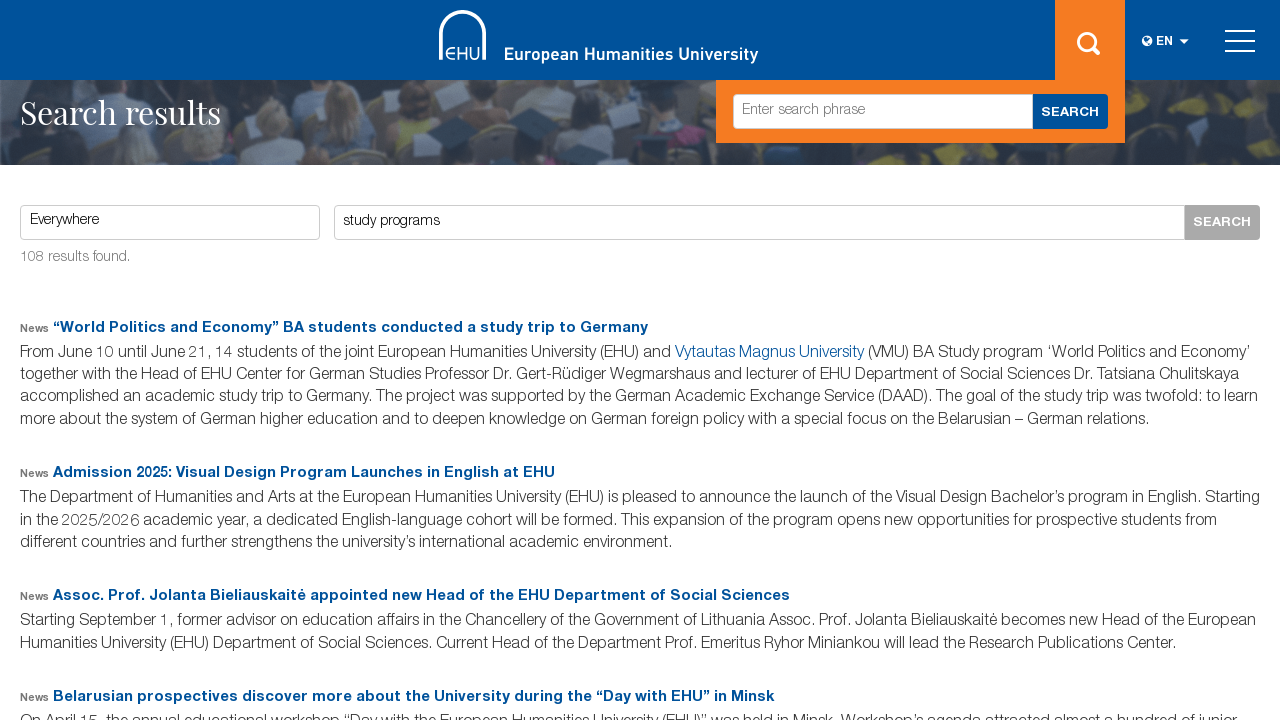

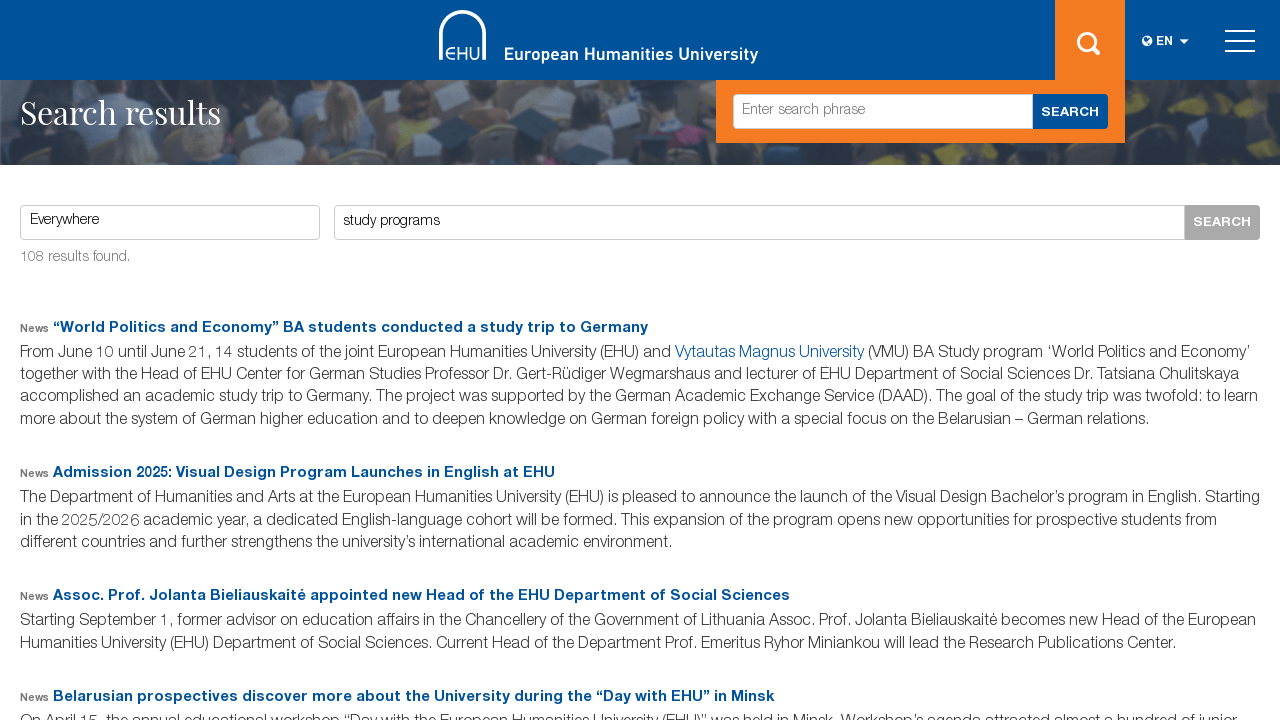